Tests the search functionality on a D&D class page by searching for a term and verifying that results are displayed

Starting URL: https://dnd.su/class/

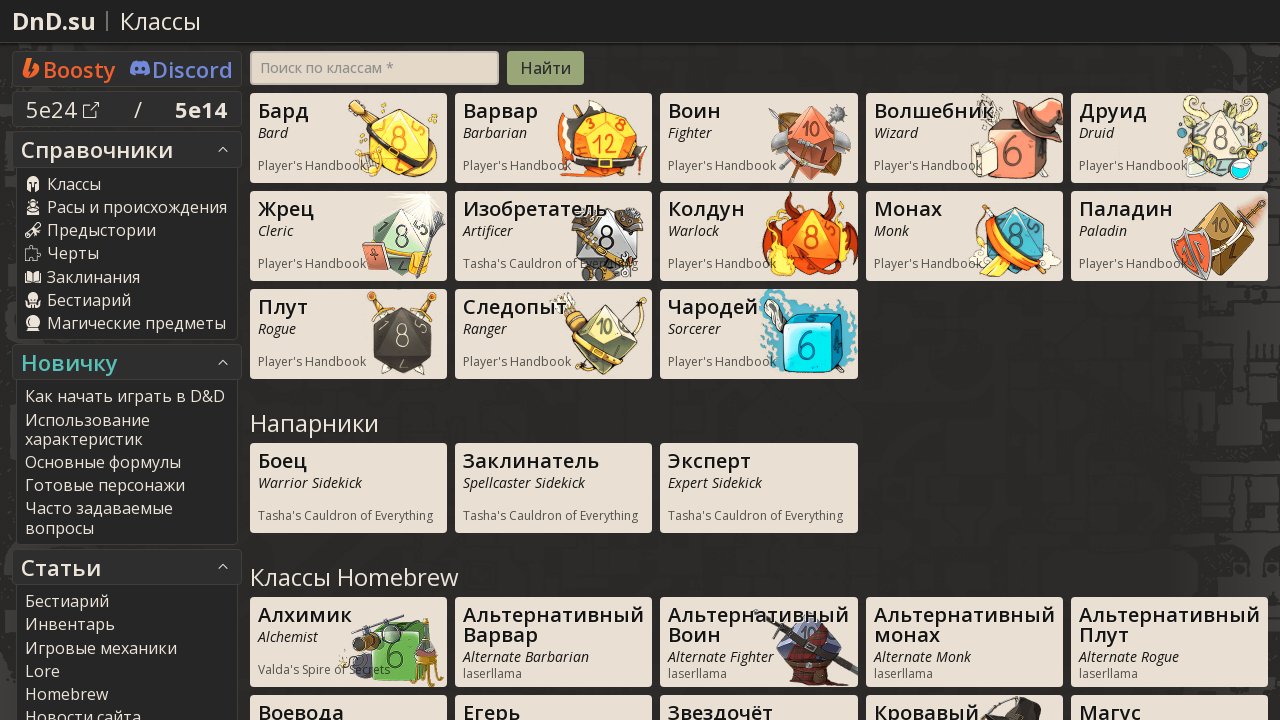

Waited for search input field to be present on D&D class page
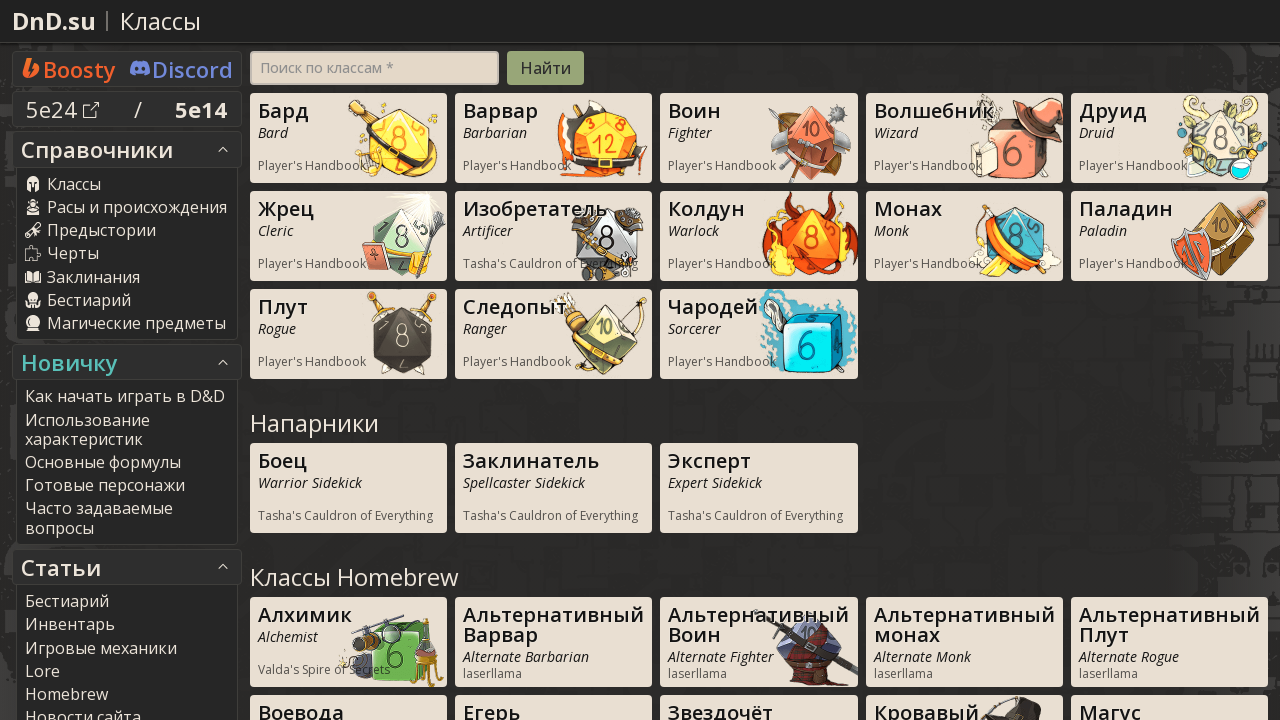

Filled search field with 'Монах' (Monk class) on //input[@type='text'][@name='search']
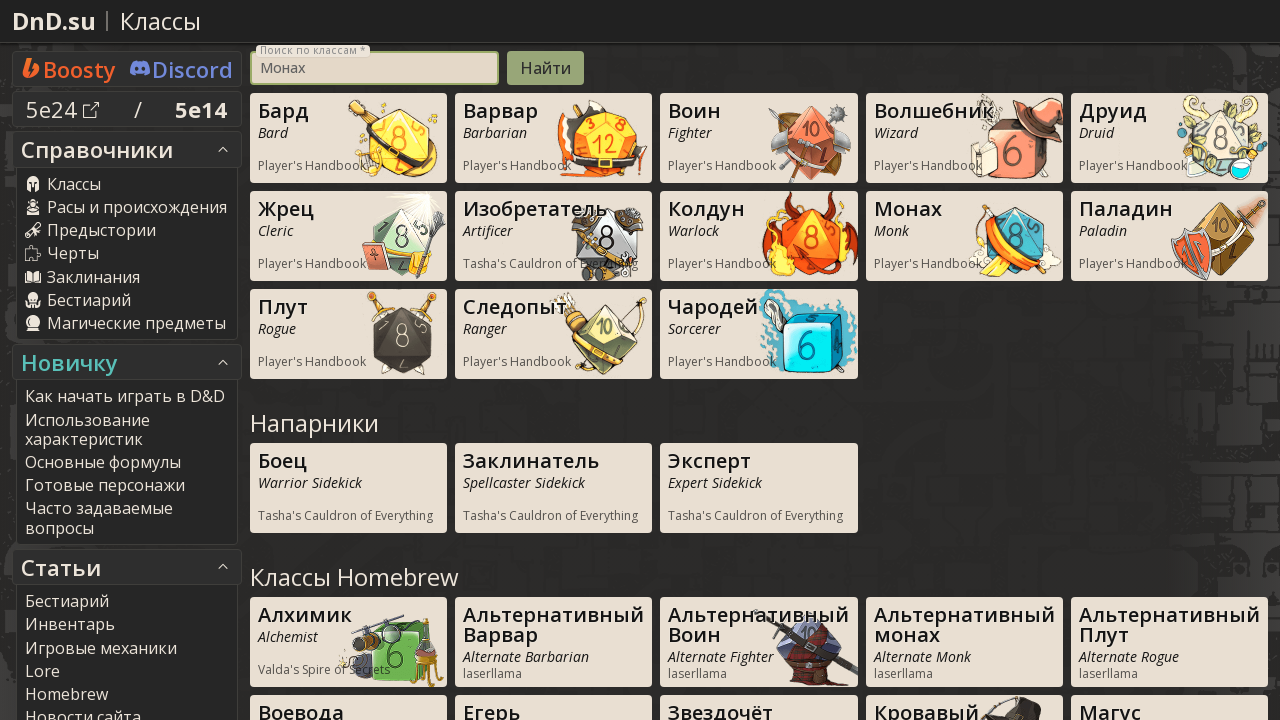

Clicked green search button to execute search at (545, 68) on xpath=//input[@class='btn btn-green']
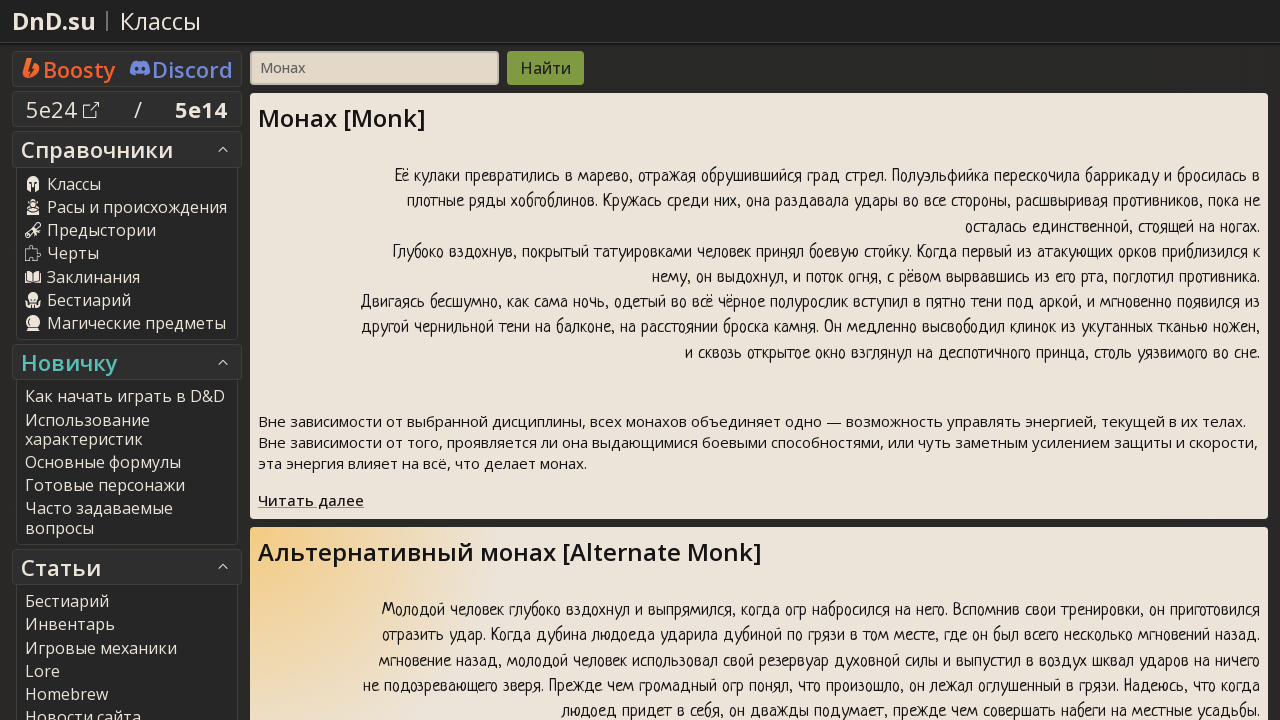

Search results loaded and button became available
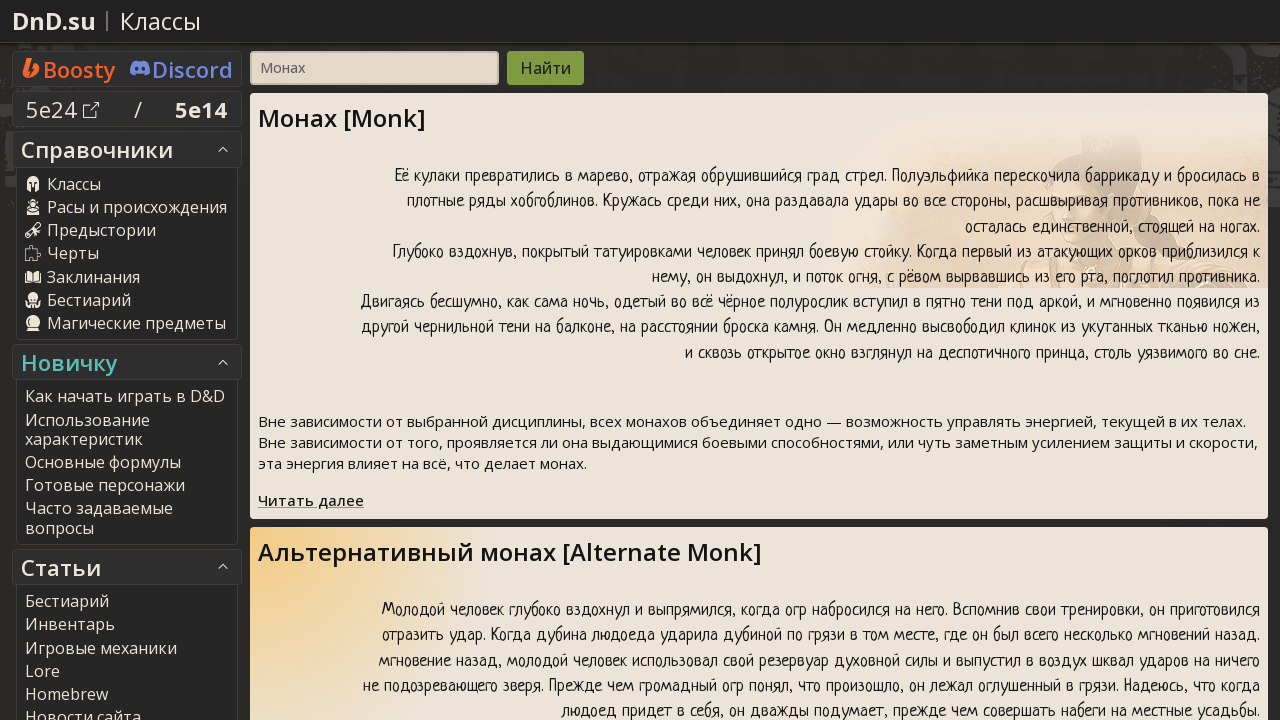

Verified search results are not empty - found 1 result(s)
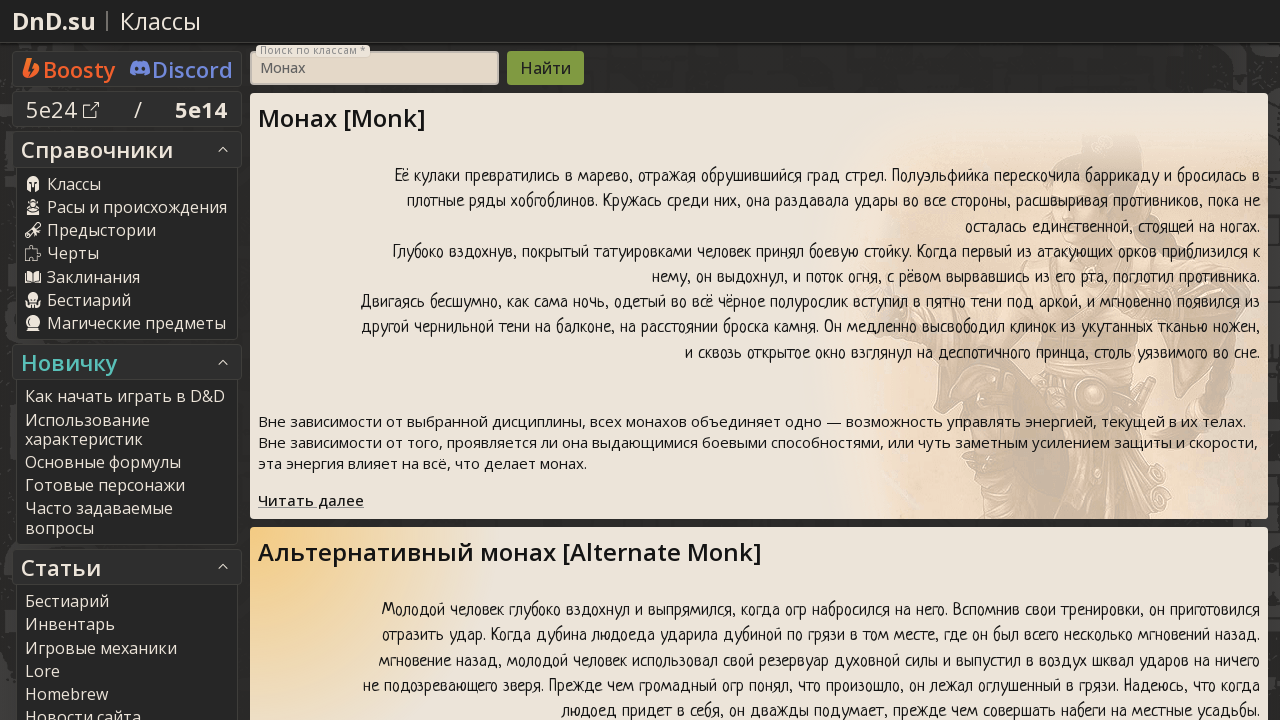

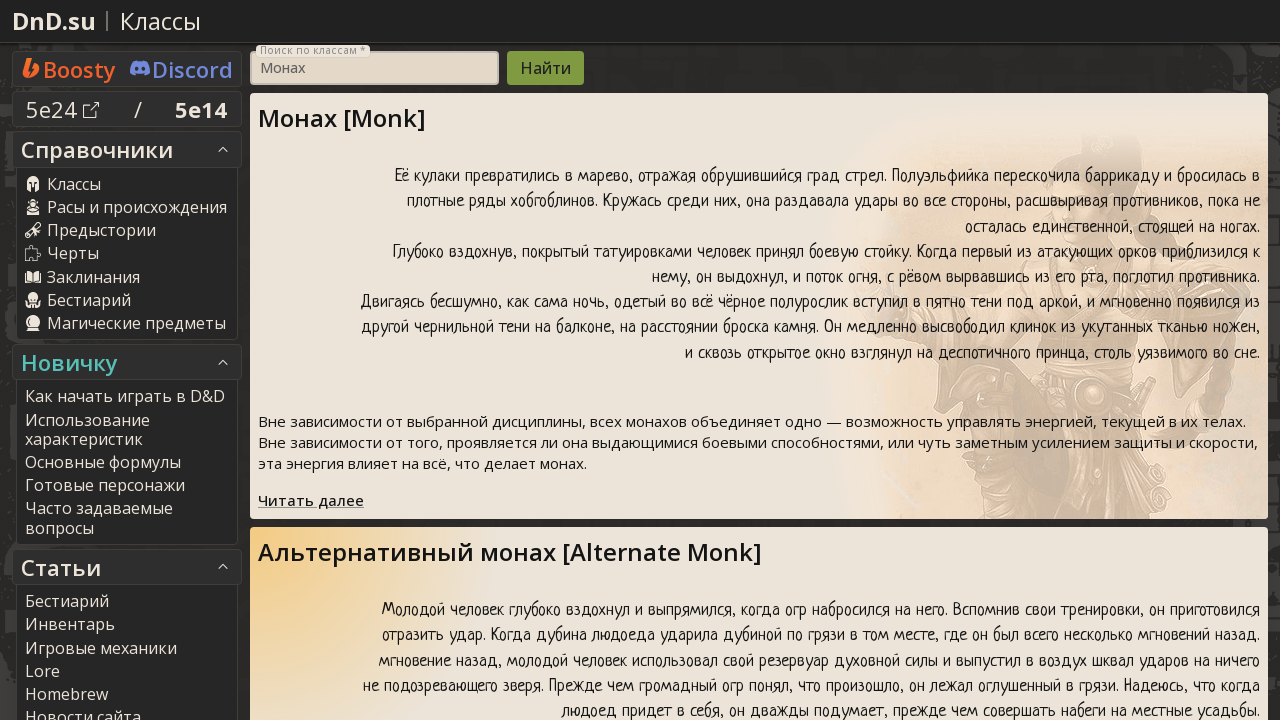